Tests date picker functionality by selecting a specific date (year, month, day) from dropdown selectors and clicking the day in the calendar

Starting URL: https://demoqa.com/date-picker

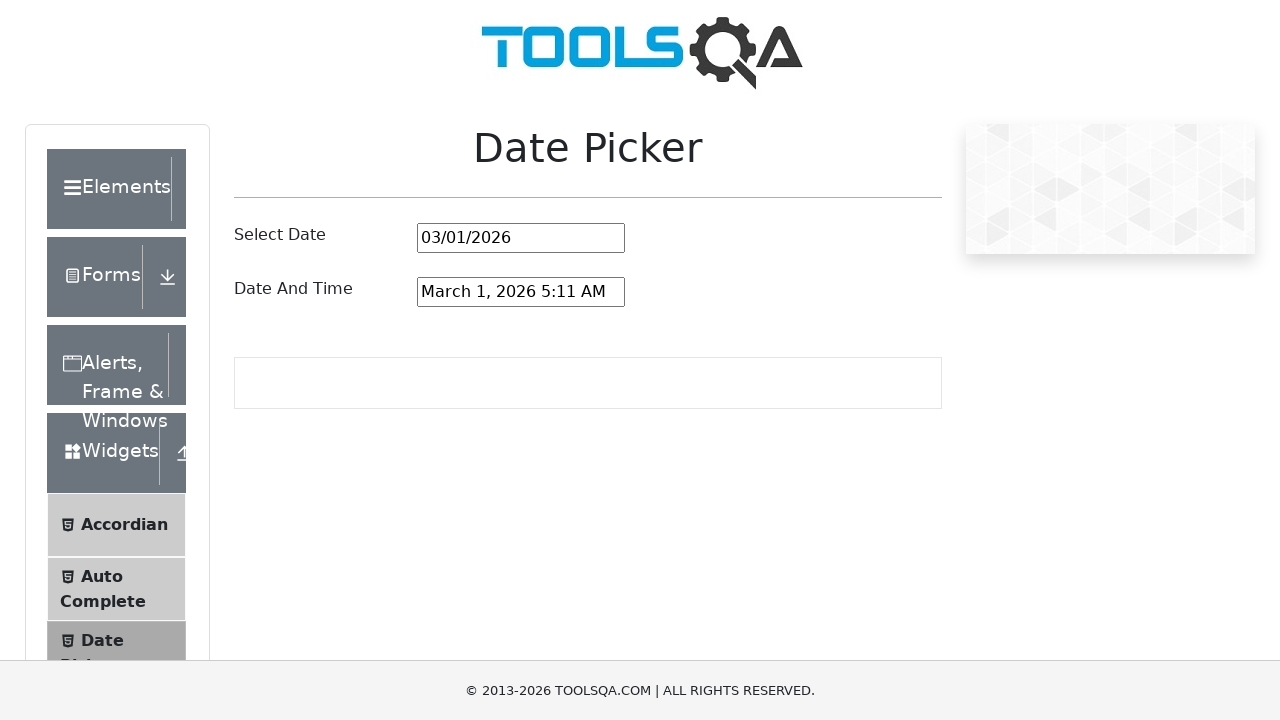

Clicked on date picker input field to open calendar at (521, 238) on #datePickerMonthYearInput
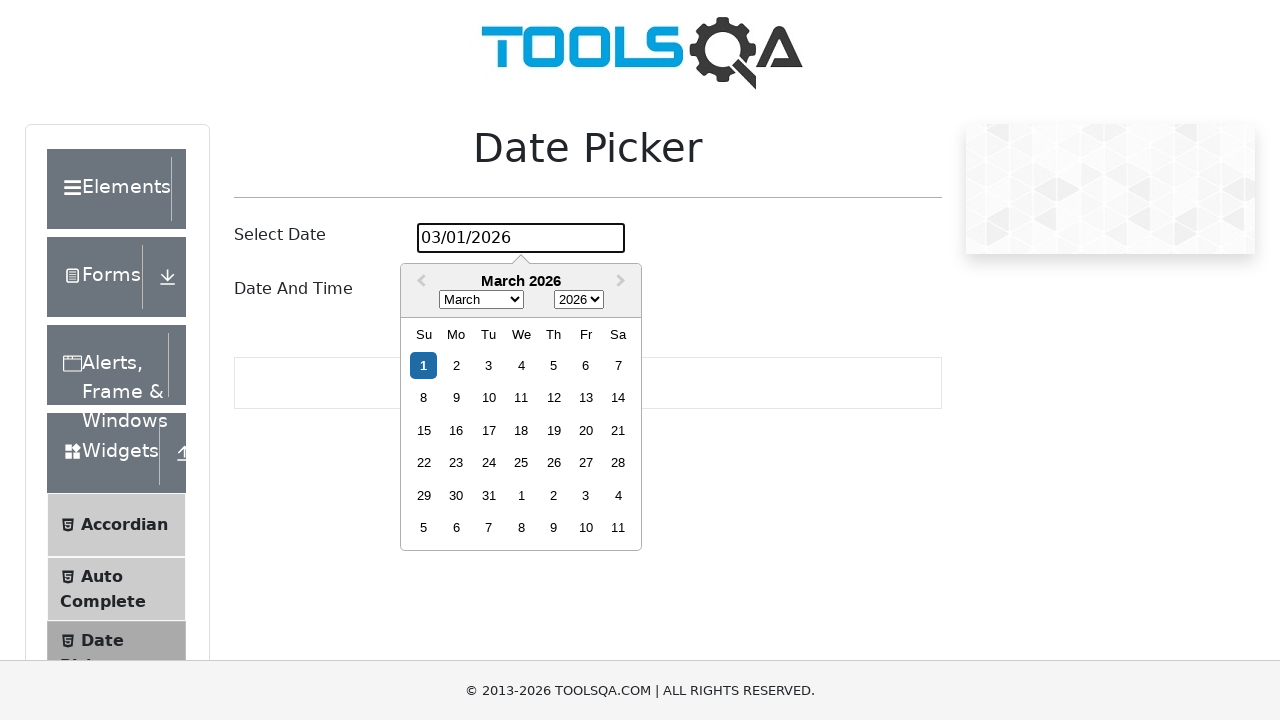

Selected year 1980 from year dropdown on .react-datepicker__year-select
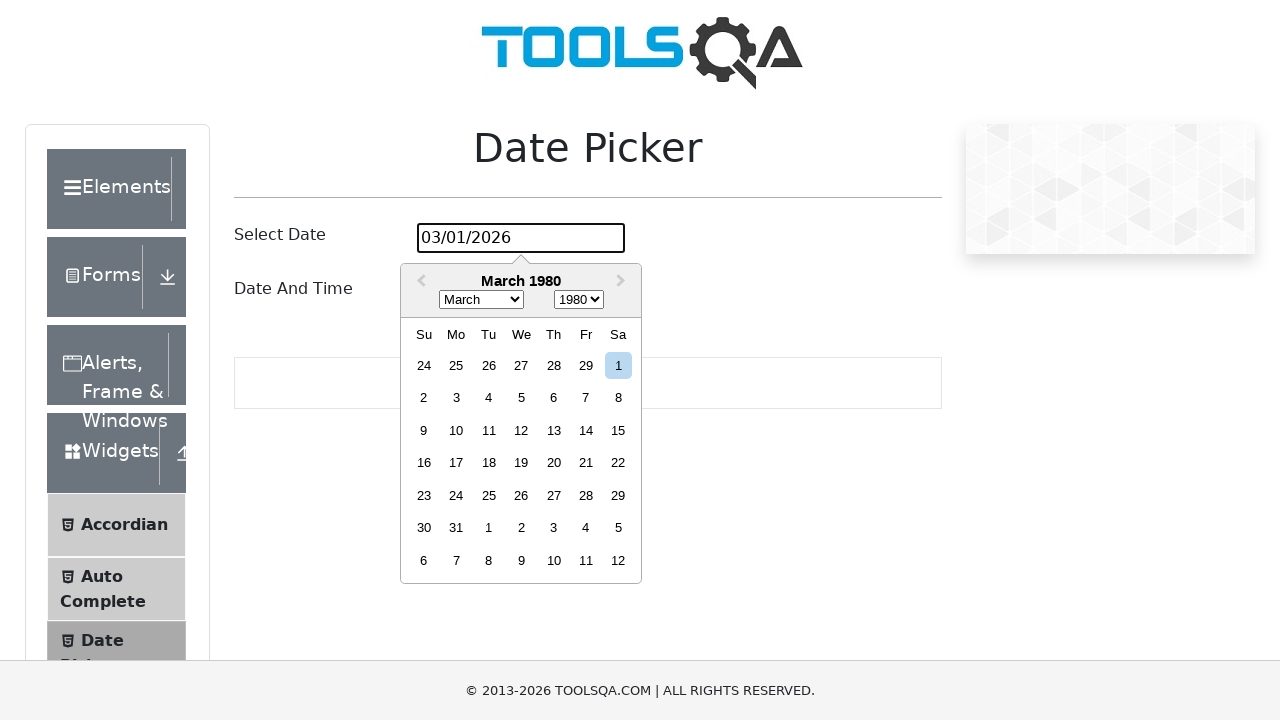

Selected June from month dropdown on .react-datepicker__month-select
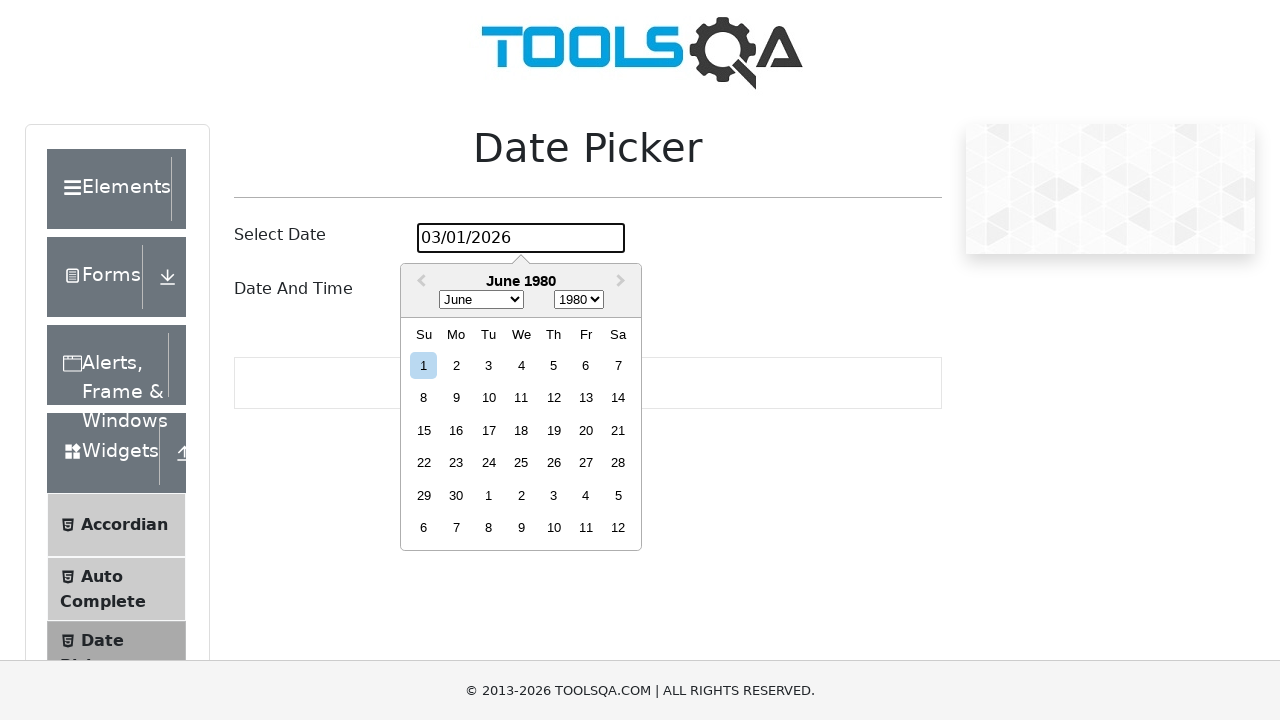

Clicked on day 25 in the calendar at (521, 463) on .react-datepicker__week div:text-is('25')
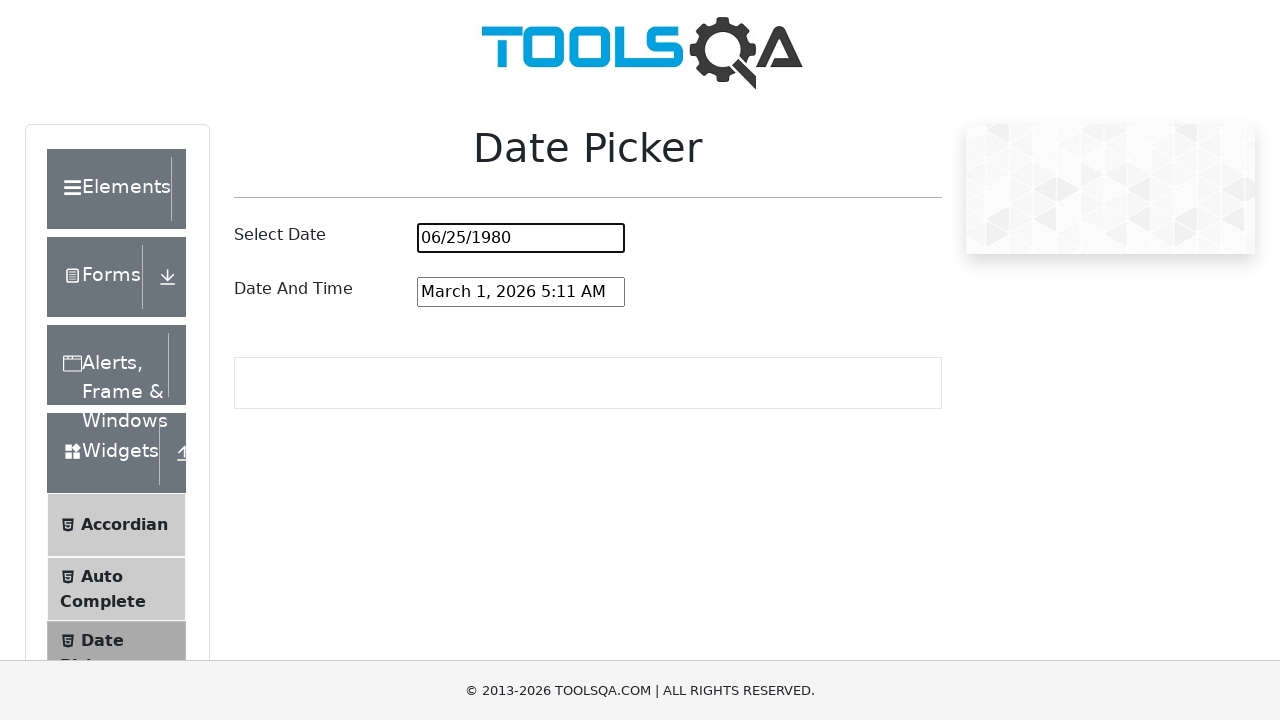

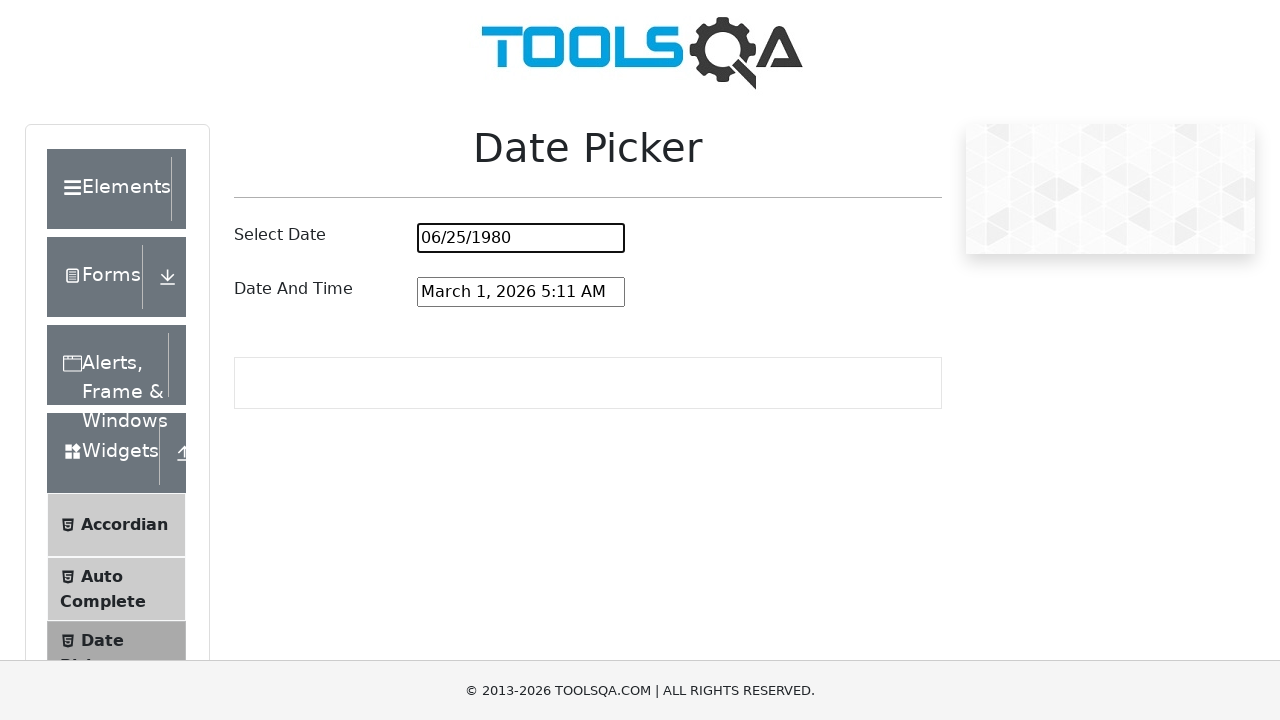